Tests simple JavaScript alert handling by clicking a button that triggers an alert, accepting it, and verifying the result

Starting URL: https://training-support.net/webelements/alerts

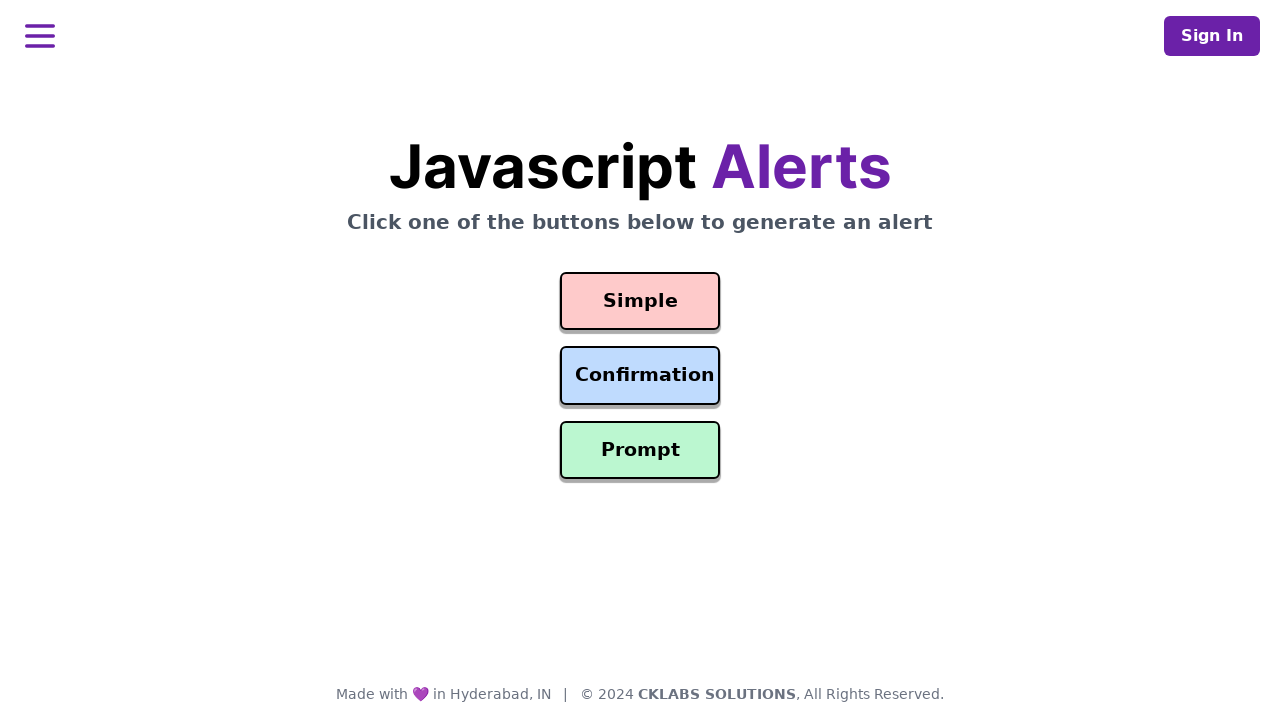

Set up dialog handler for simple alert
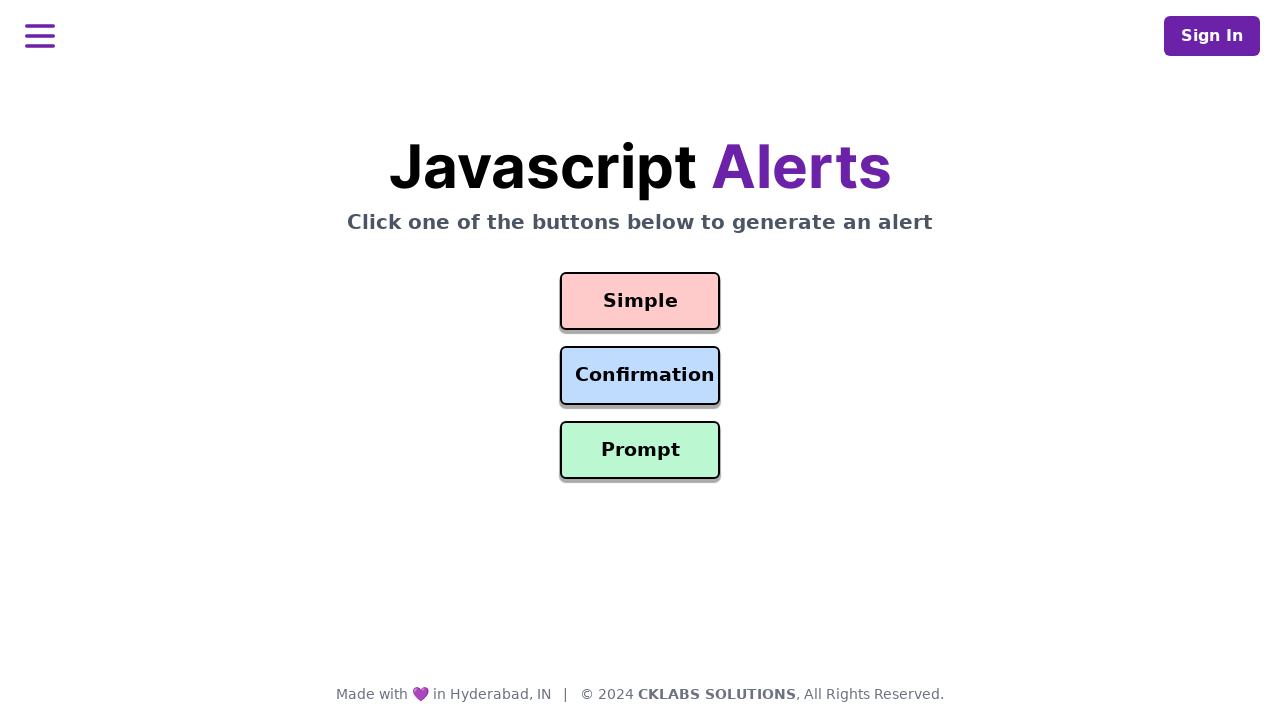

Clicked Simple Alert button at (640, 301) on #simple
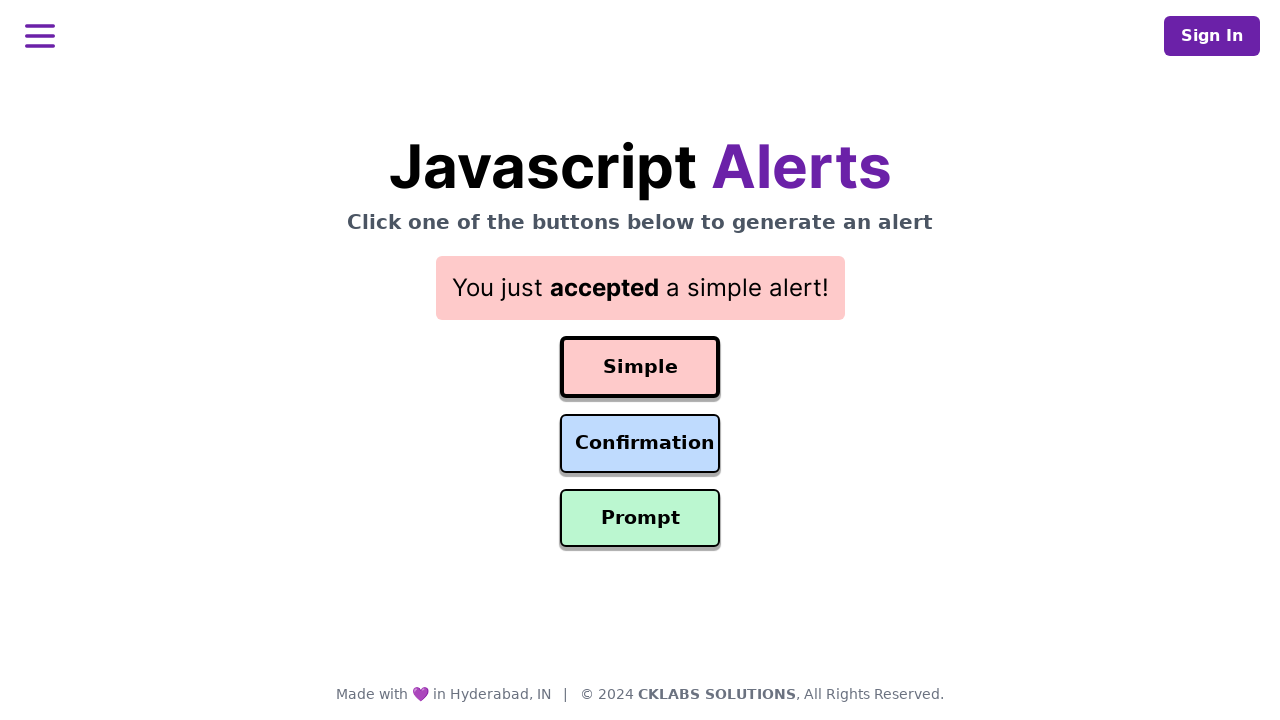

Alert accepted and result element loaded
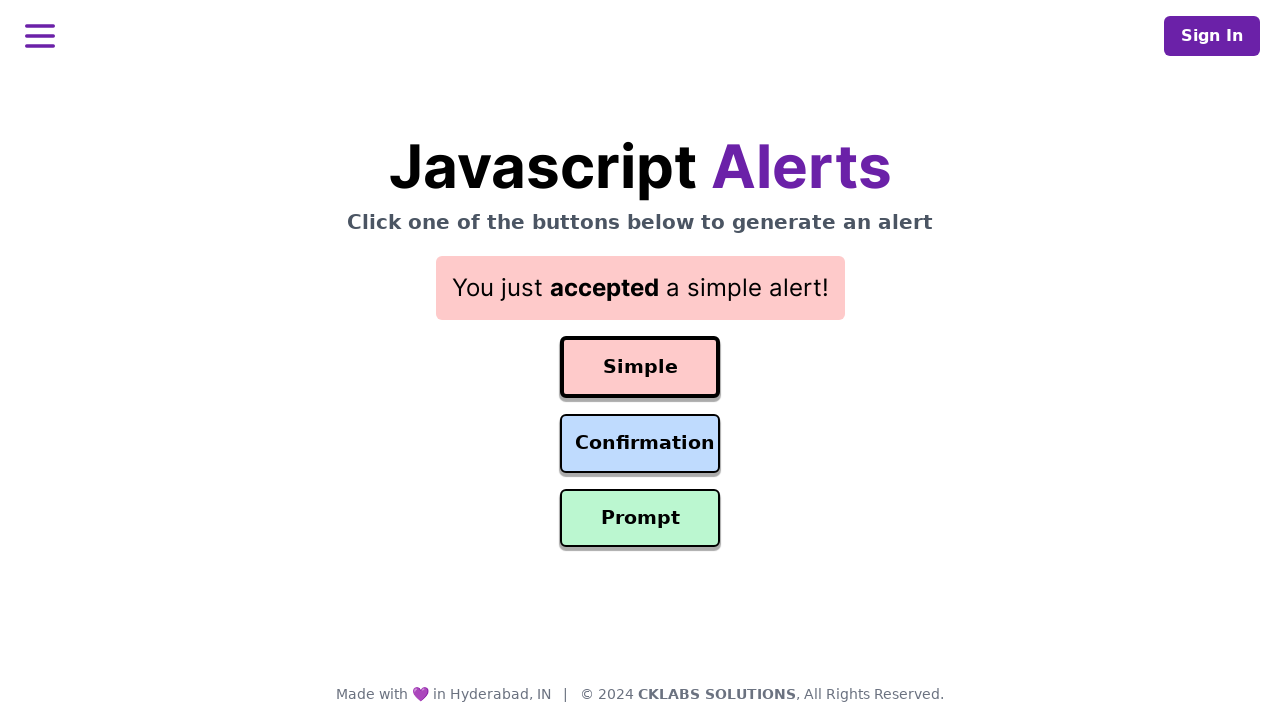

Retrieved result text: You just accepted a simple alert!
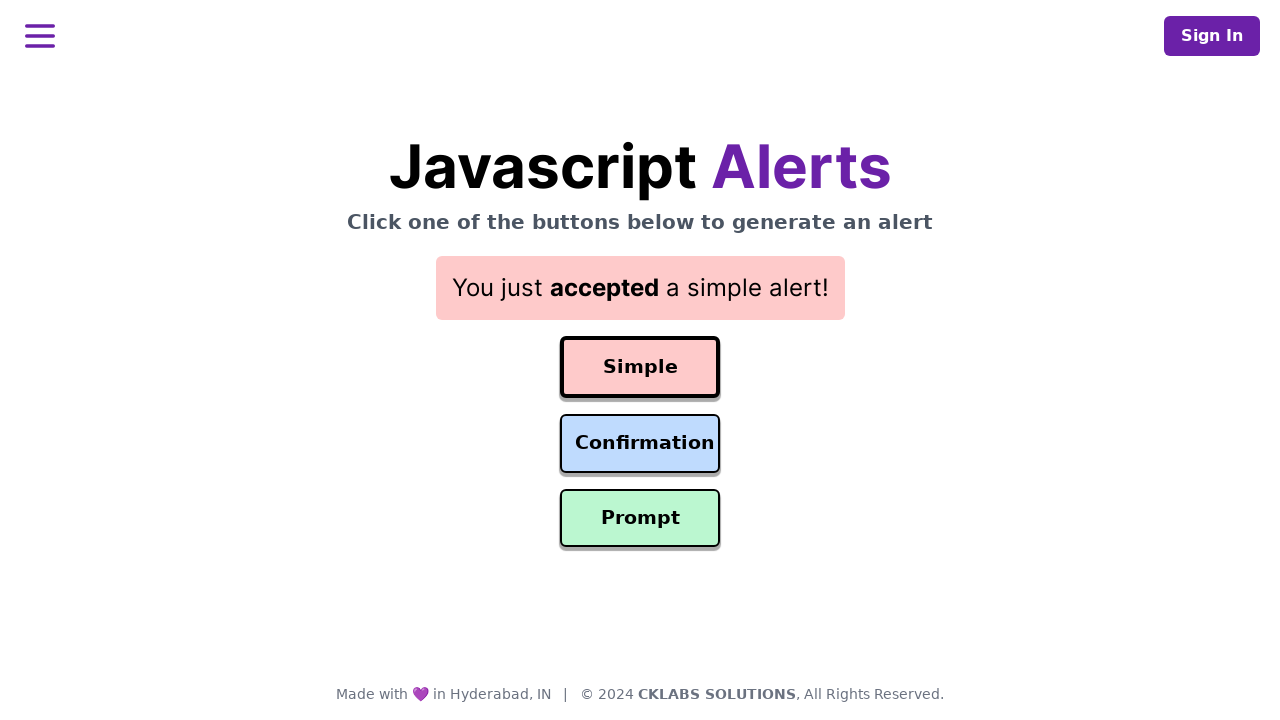

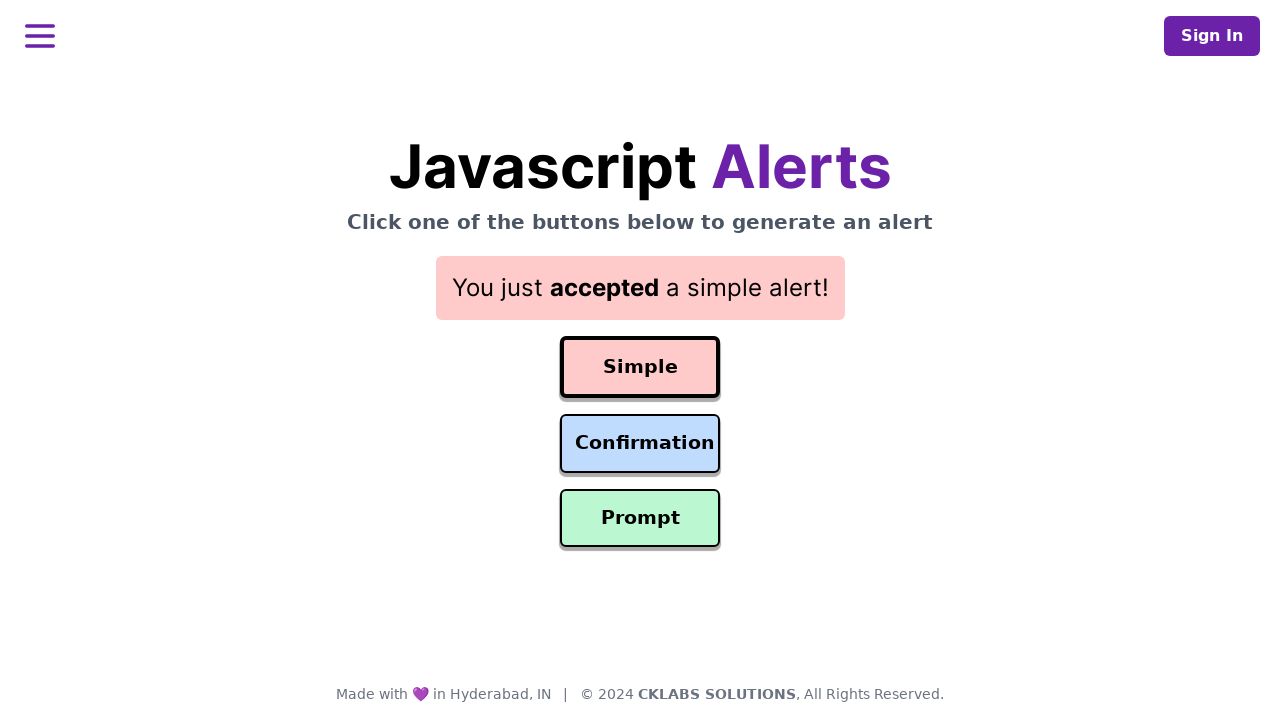